Tests show/hide button functionality by clicking buttons and verifying element visibility and button states

Starting URL: https://kristinek.github.io/site/examples/actions

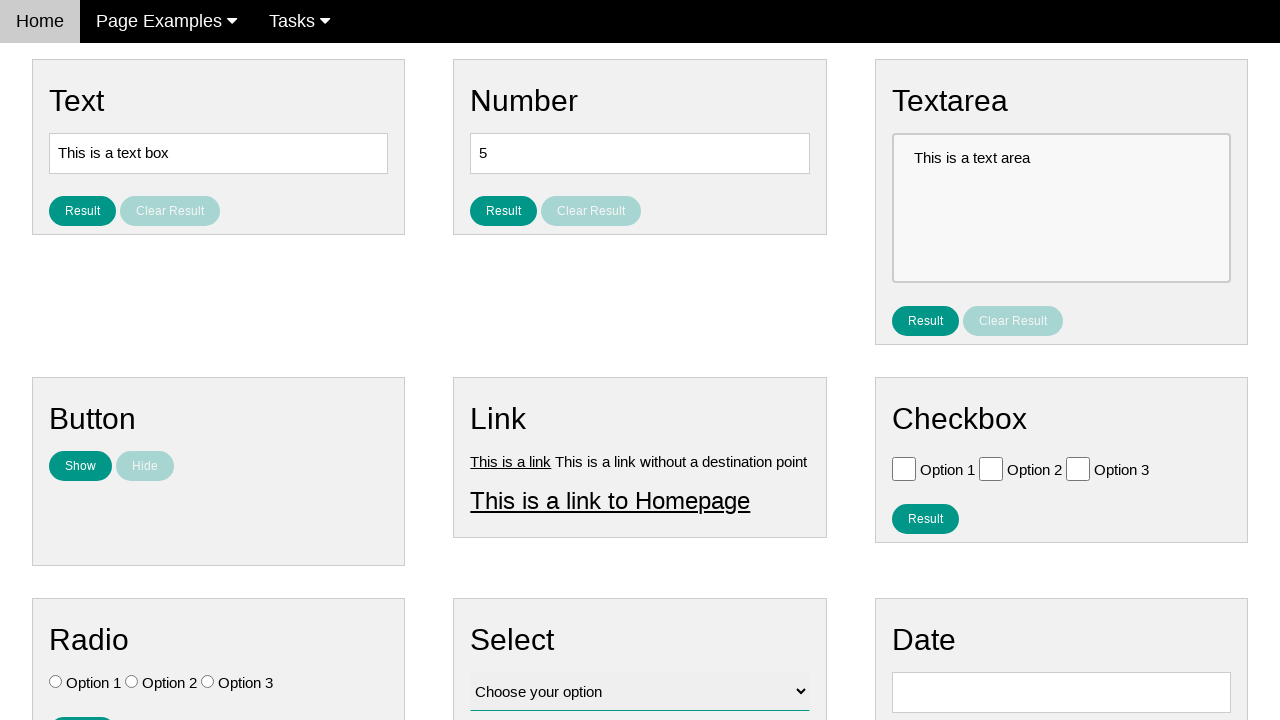

Clicked show button to display hidden text at (80, 466) on #show_text
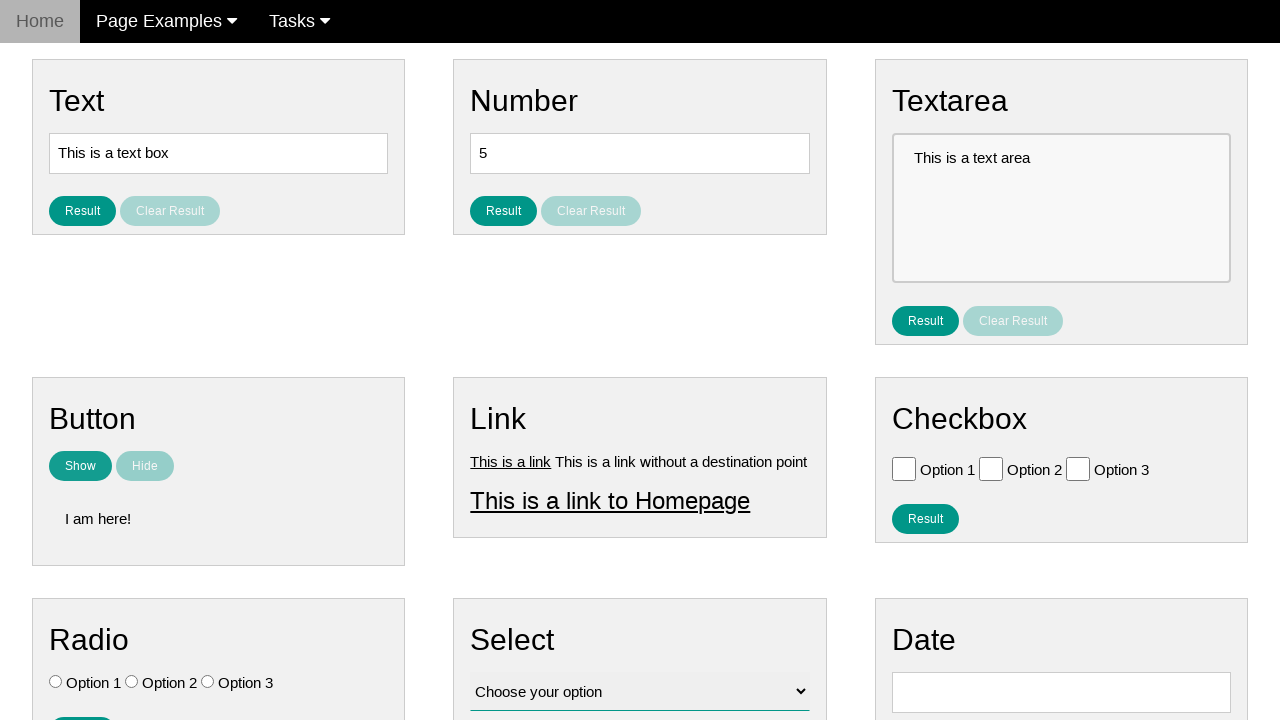

Verified that text element is visible after clicking show button
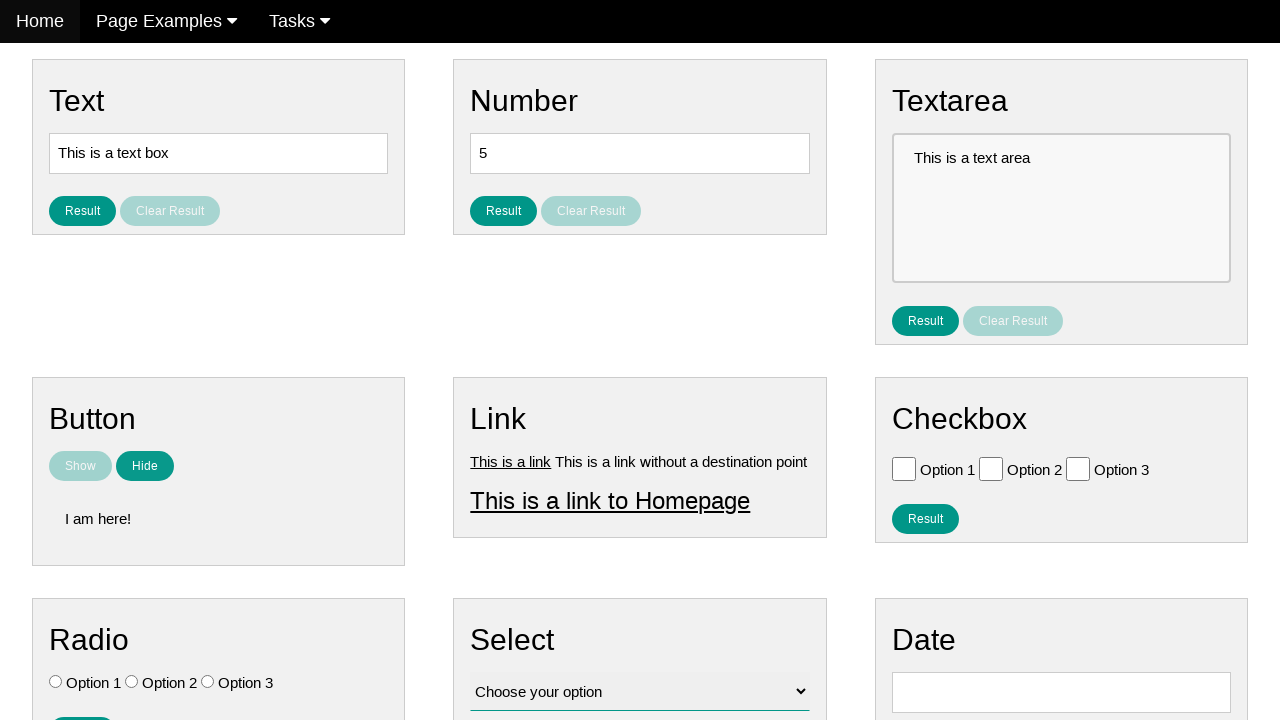

Clicked hide button to hide the displayed text at (145, 466) on [name='hide_text']
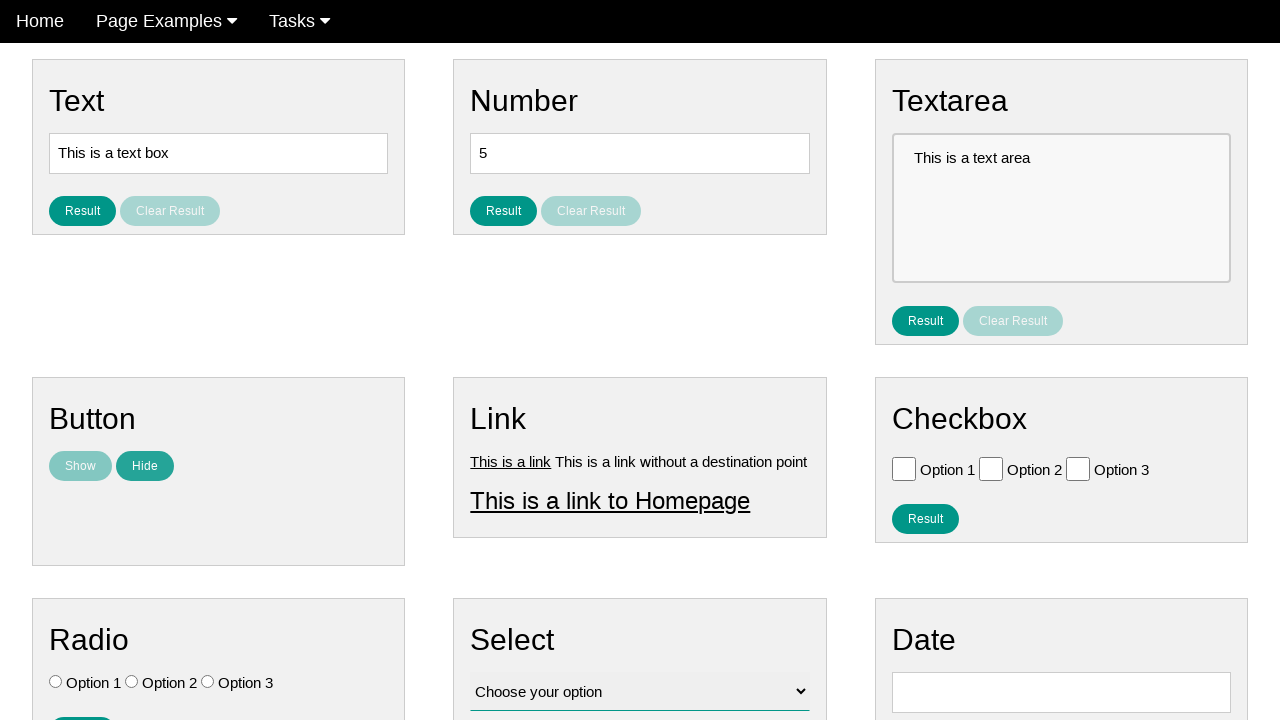

Verified that text element is hidden after clicking hide button
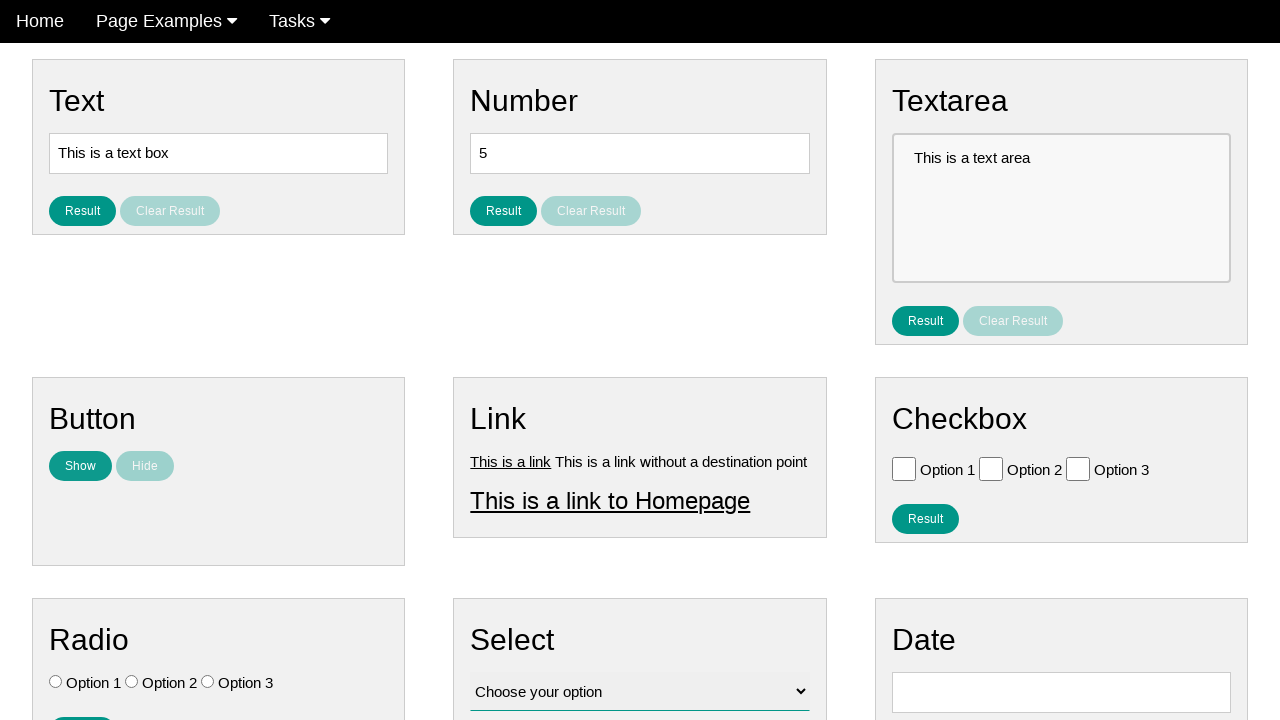

Verified that hide button is disabled
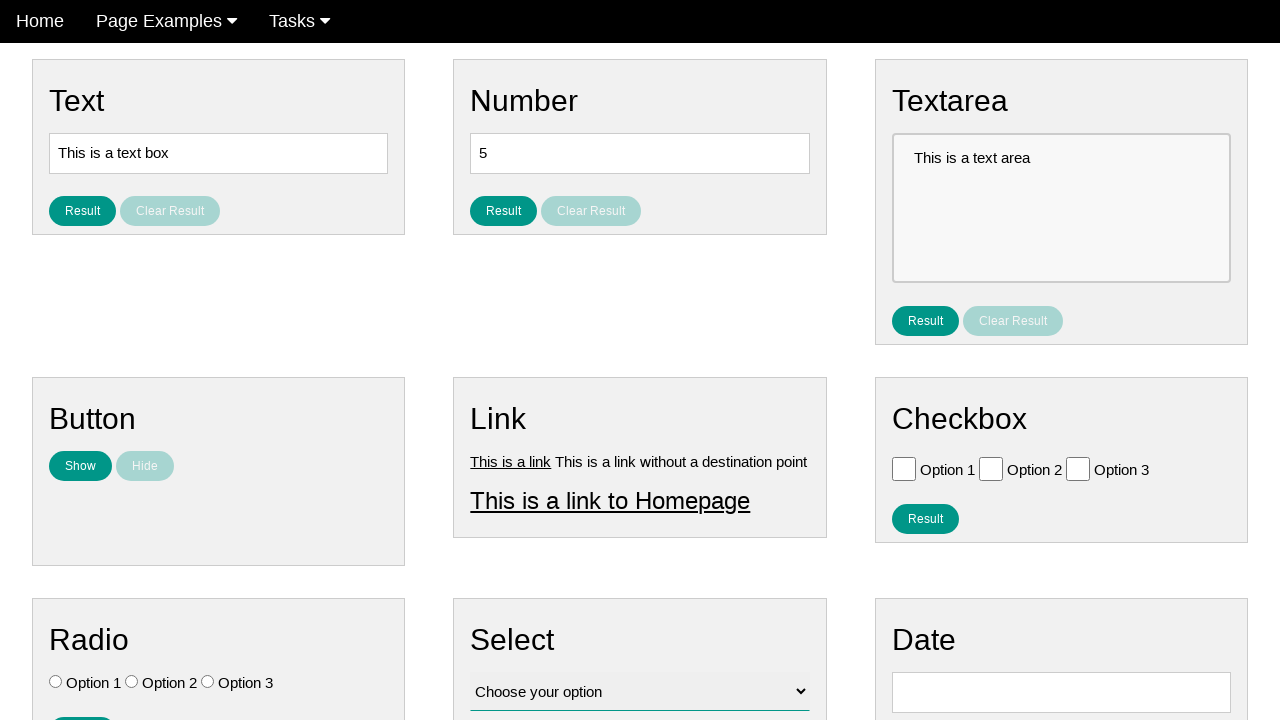

Verified that show button is enabled
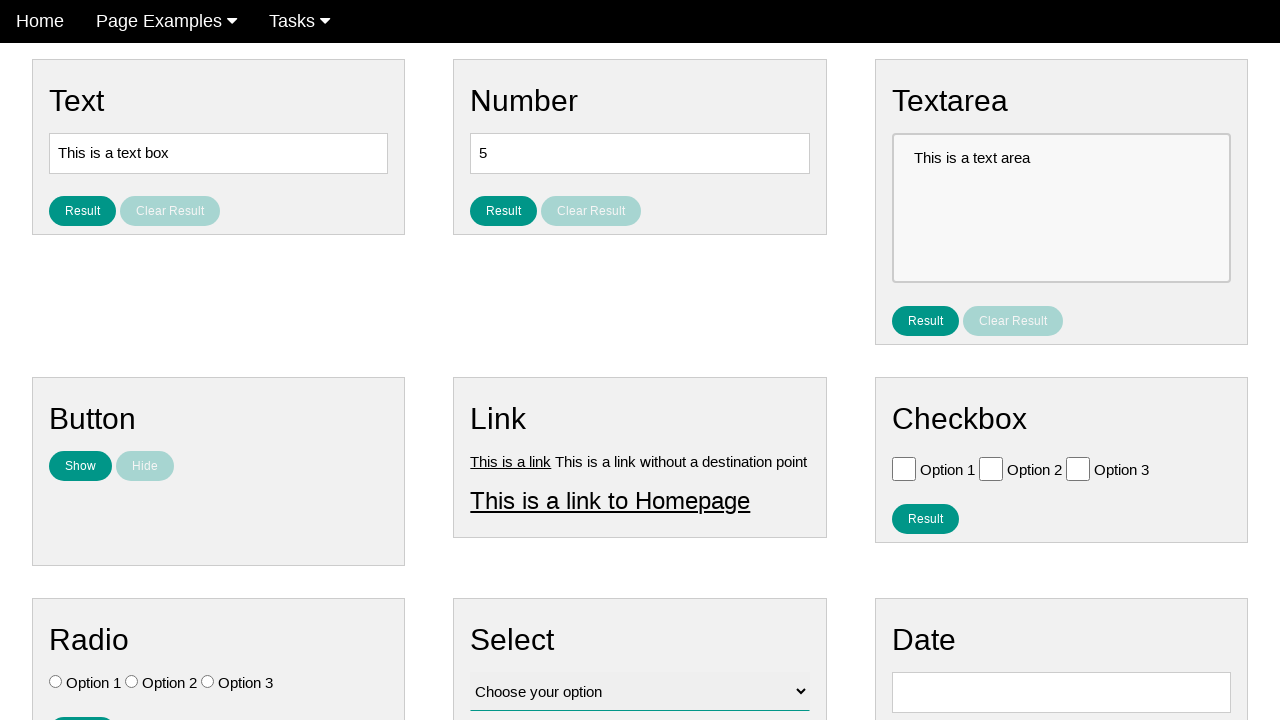

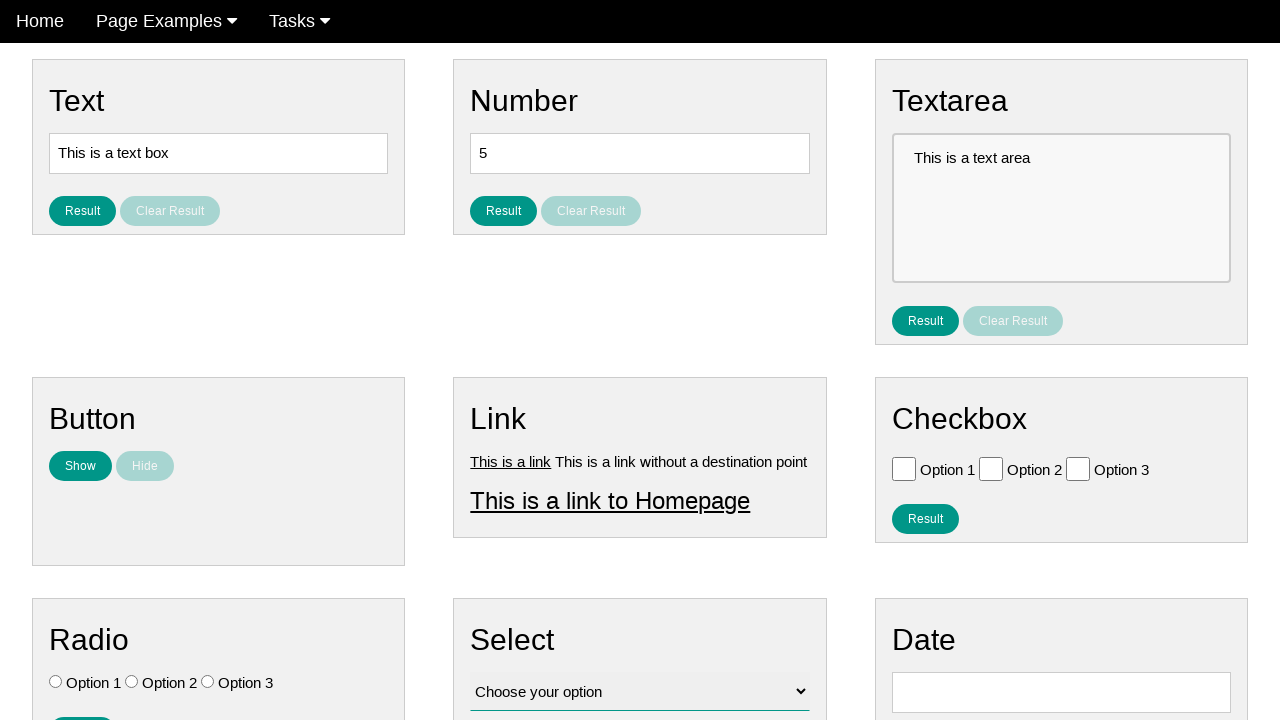